Tests multi-select functionality by selecting non-consecutive items while holding the Ctrl key

Starting URL: https://automationfc.github.io/jquery-selectable/

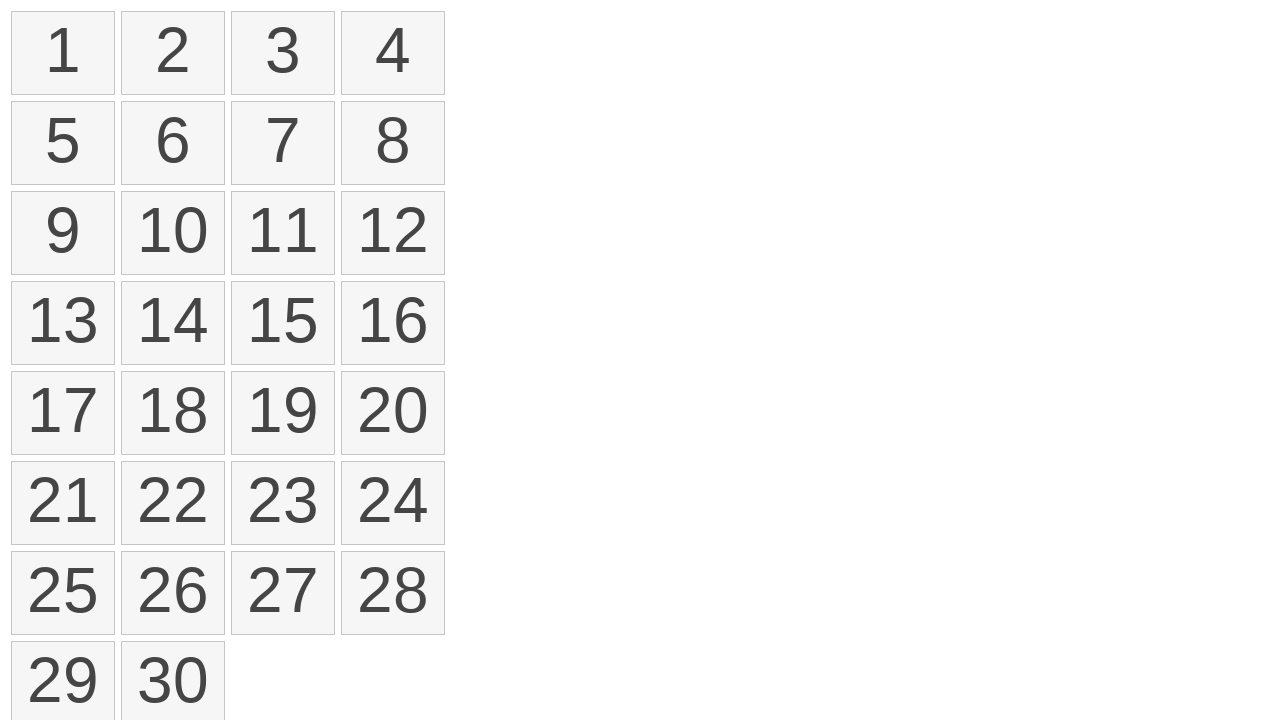

Located all selectable list items
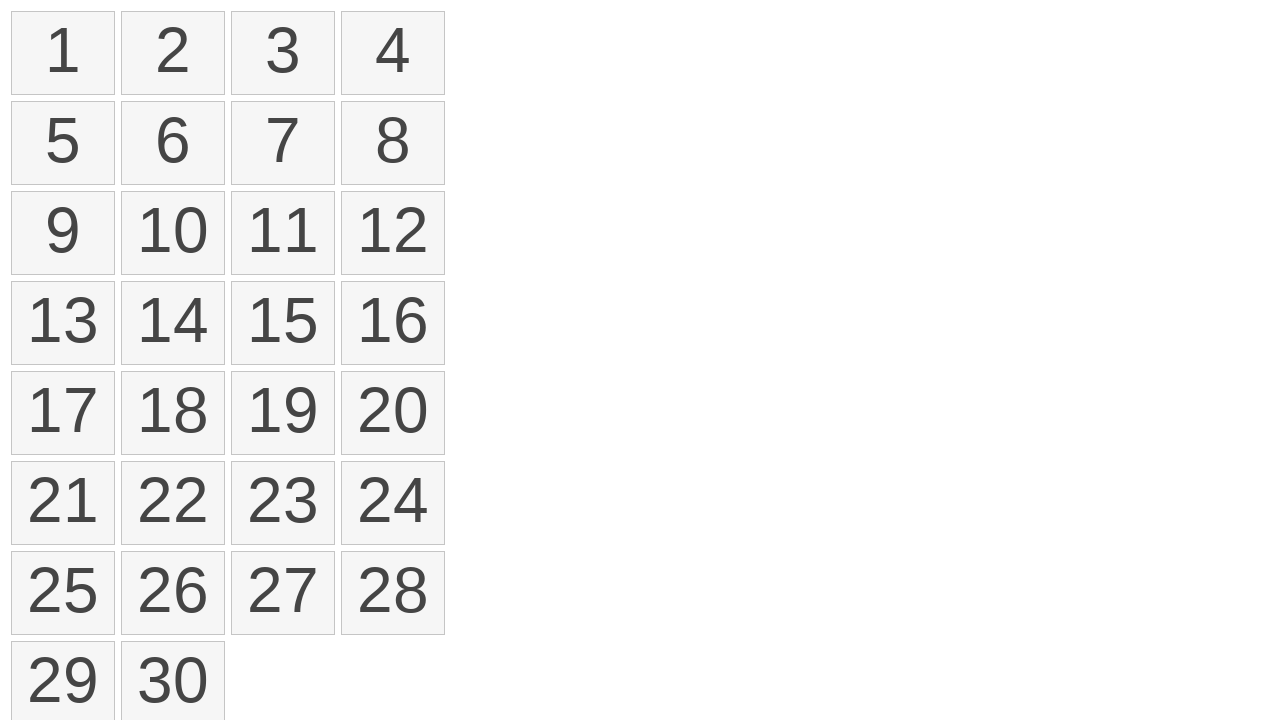

Pressed Control key down to enable multi-select
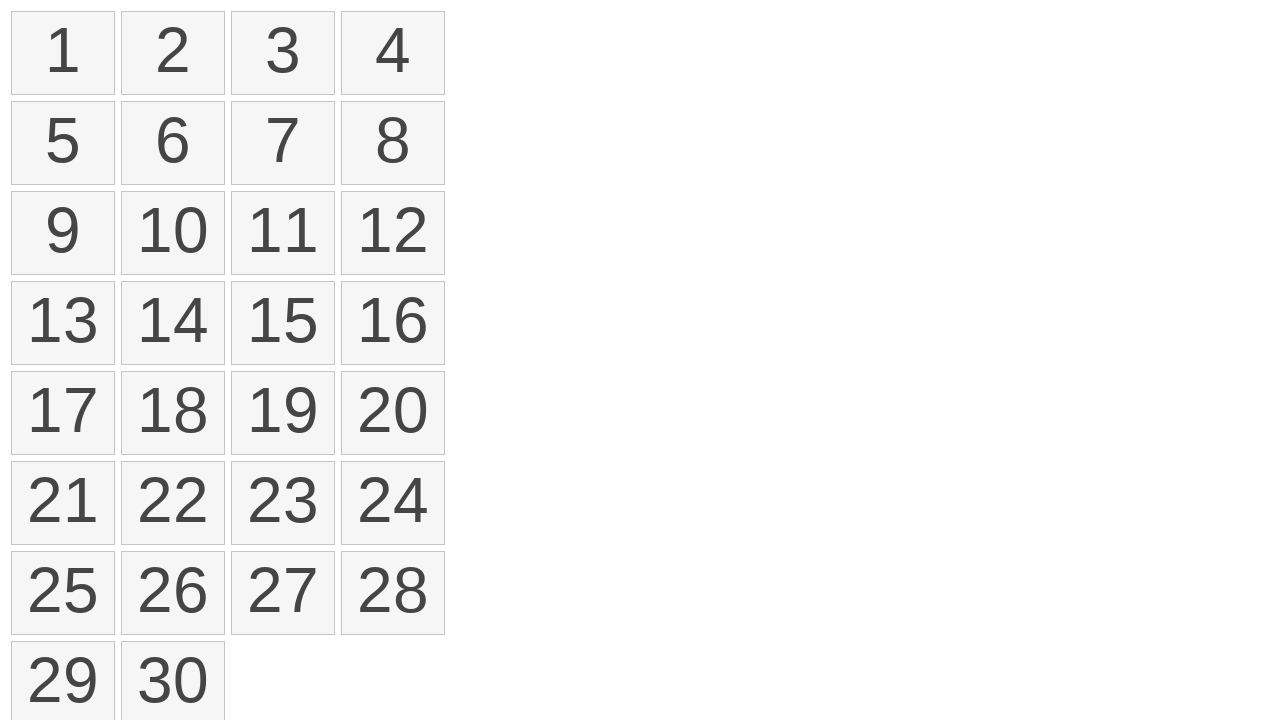

Clicked first item (1) while holding Control at (63, 53) on ol#selectable > li >> nth=0
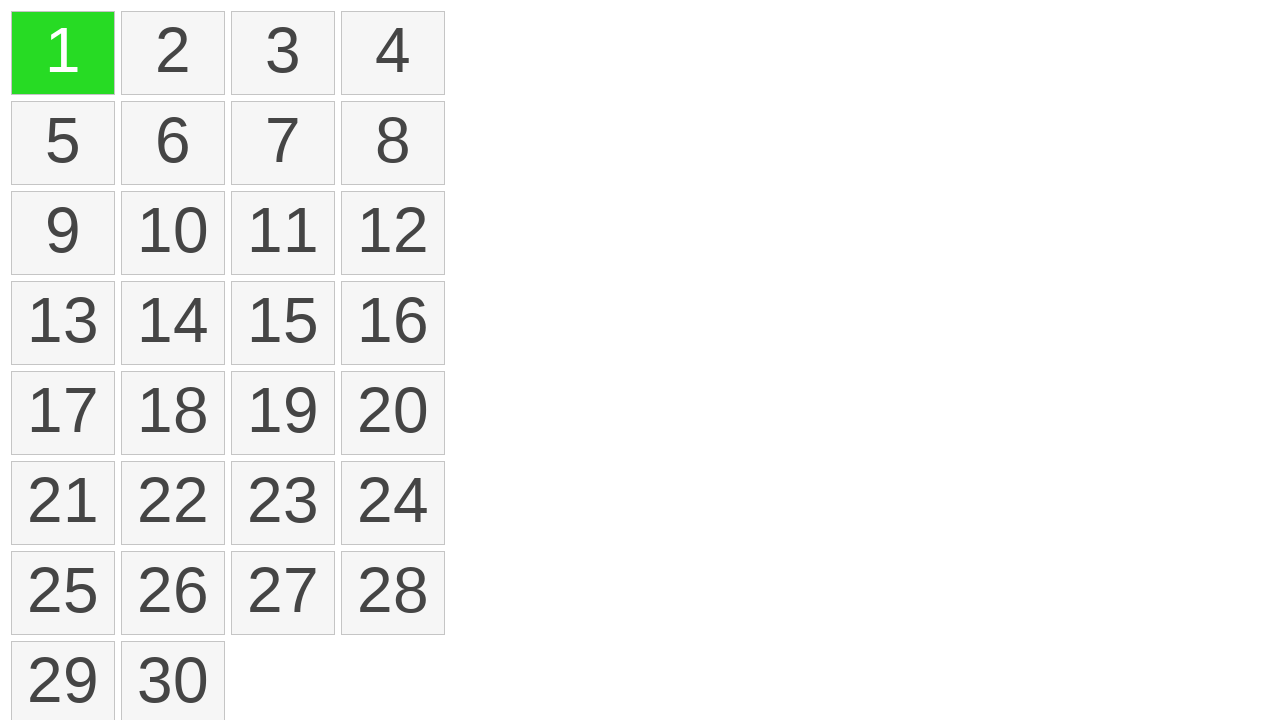

Clicked third item (3) while holding Control at (283, 53) on ol#selectable > li >> nth=2
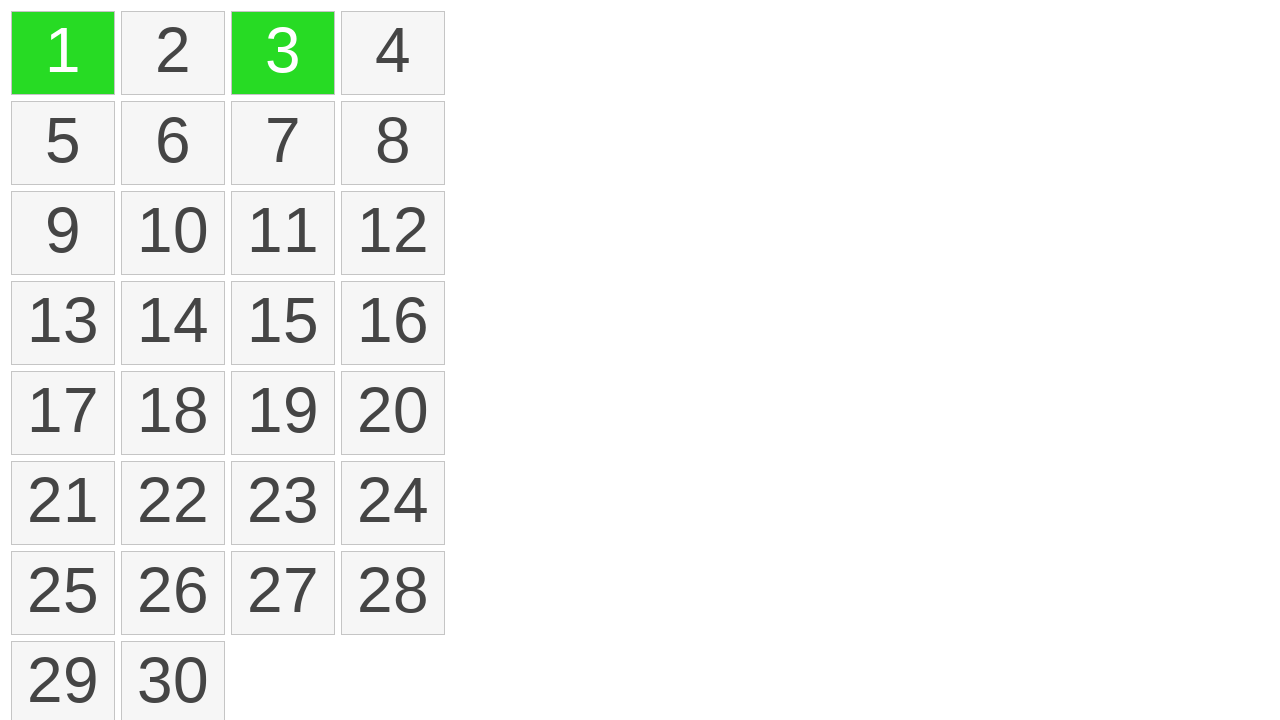

Clicked sixth item (6) while holding Control at (173, 143) on ol#selectable > li >> nth=5
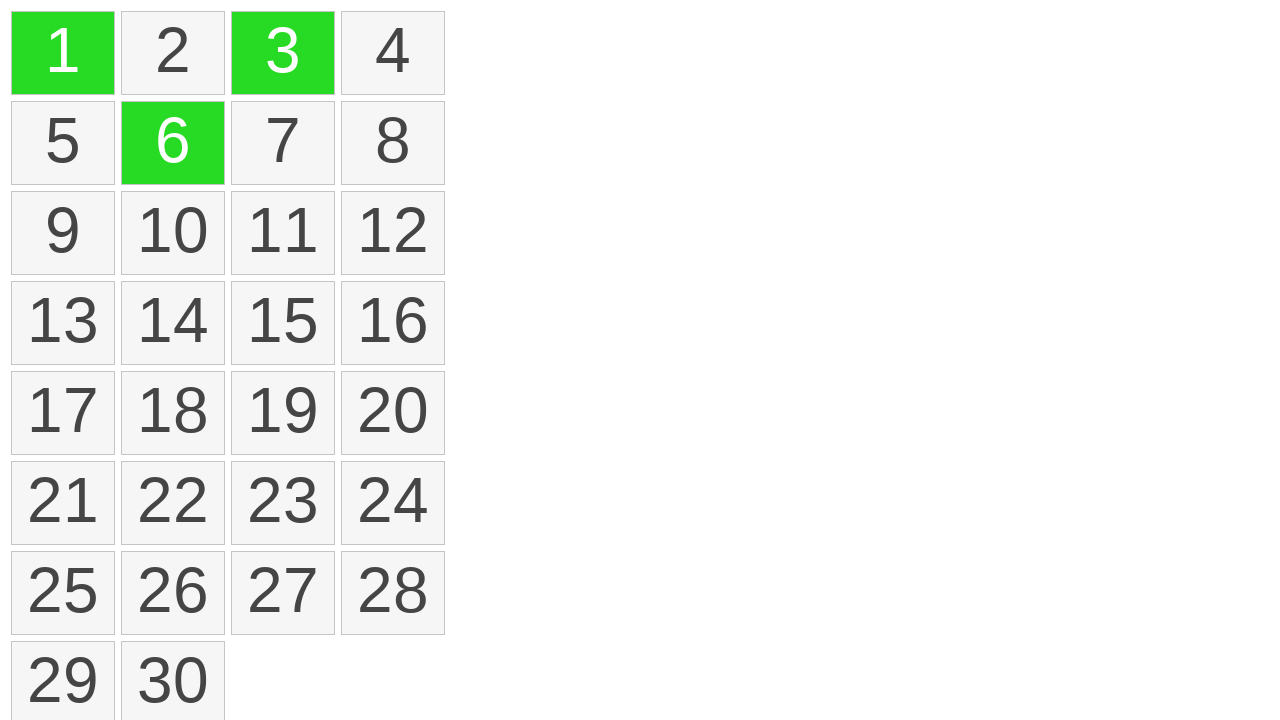

Clicked eleventh item (11) while holding Control at (283, 233) on ol#selectable > li >> nth=10
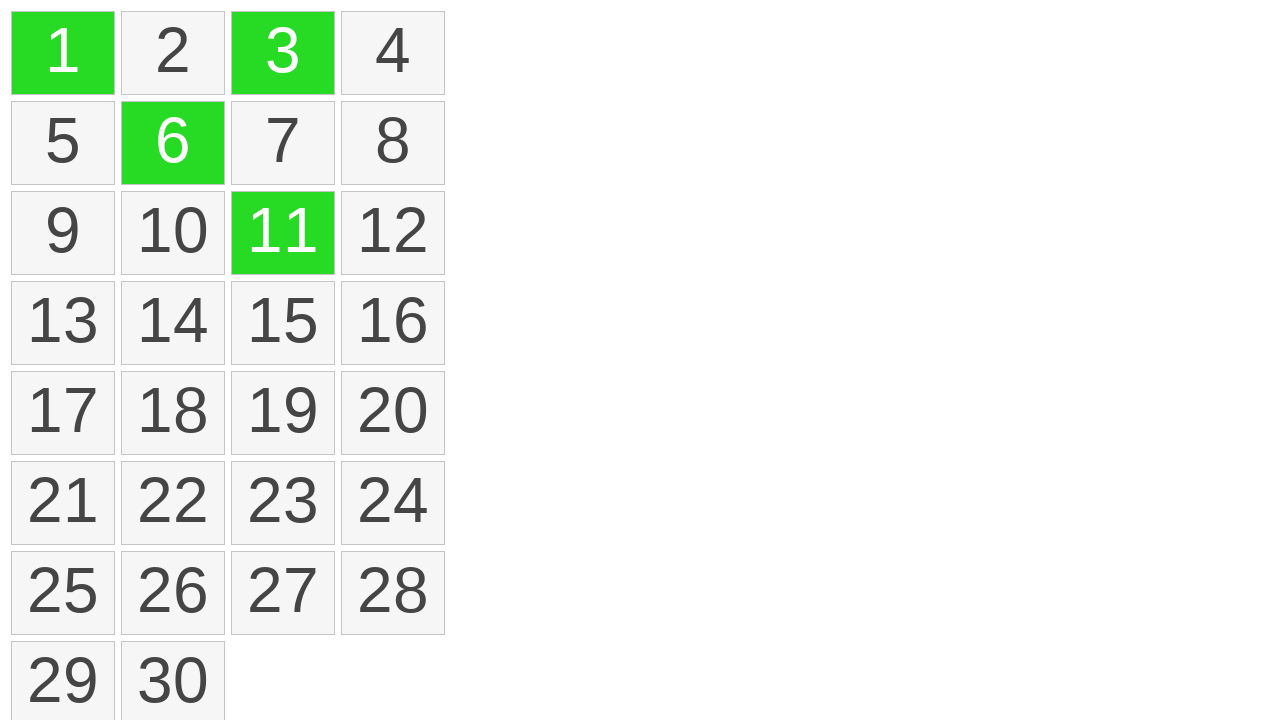

Released Control key
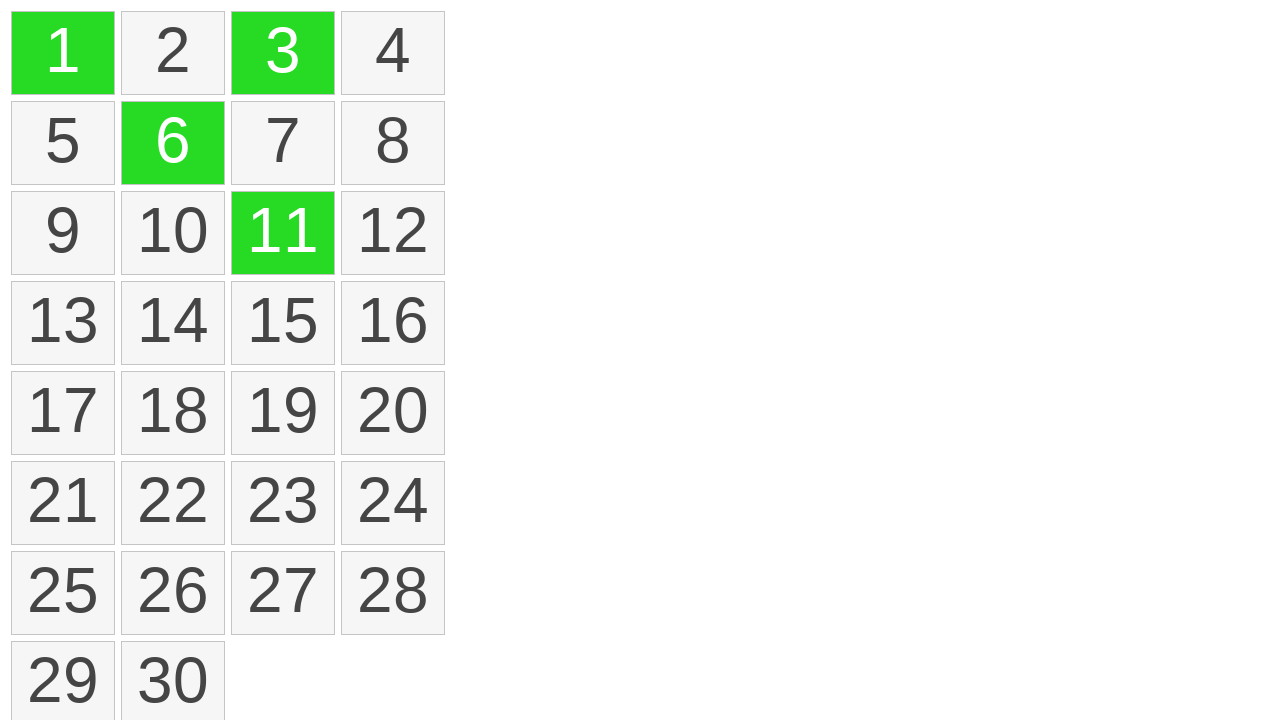

Located all selected items
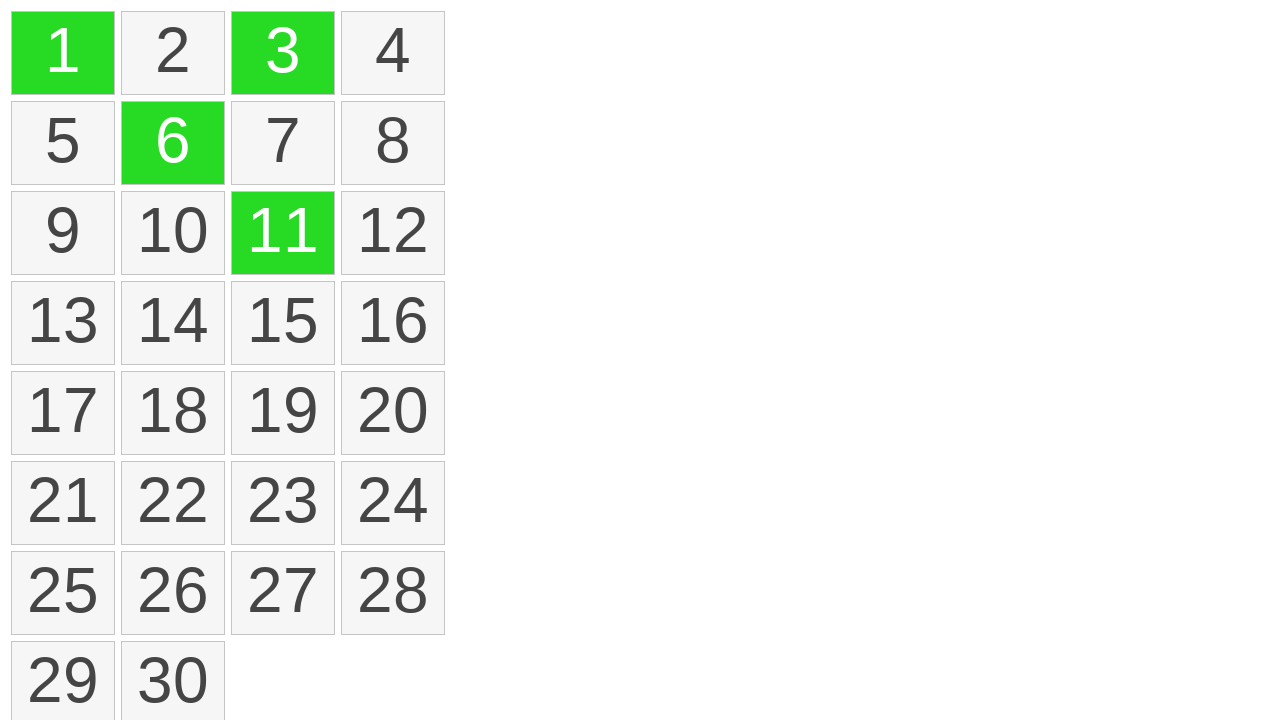

Verified that exactly 4 items are selected
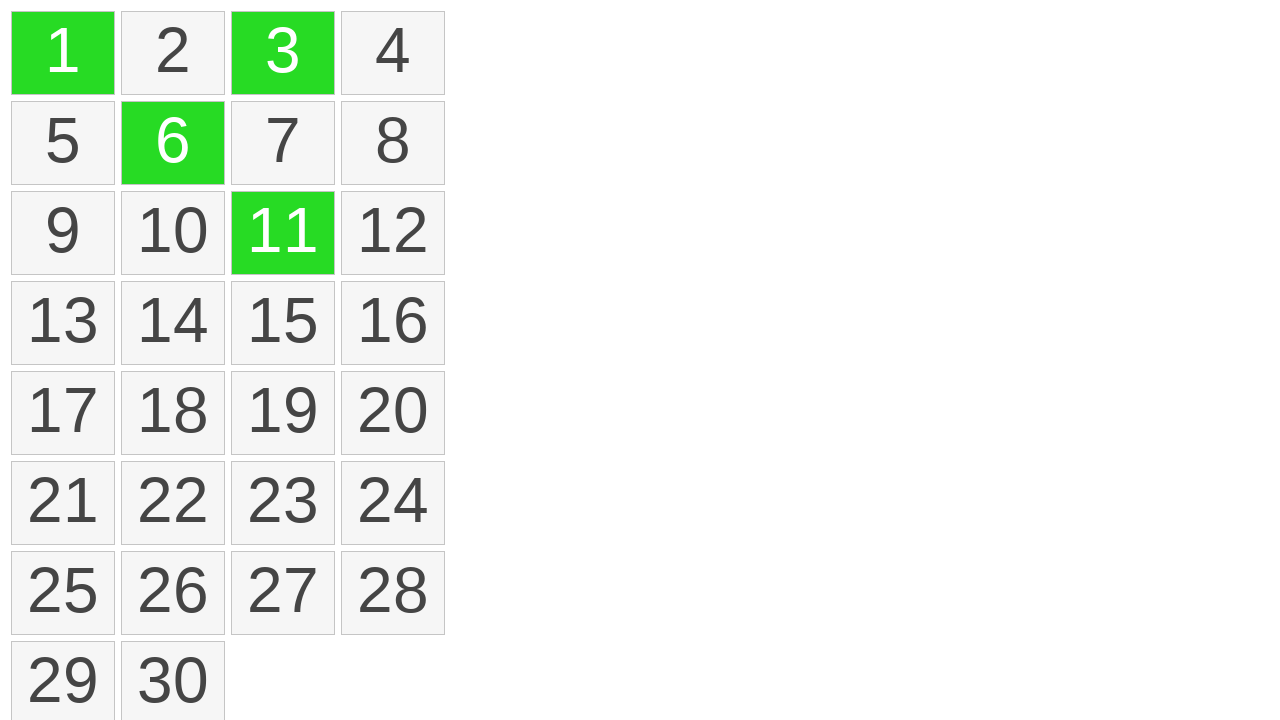

Verified first selected item is '1'
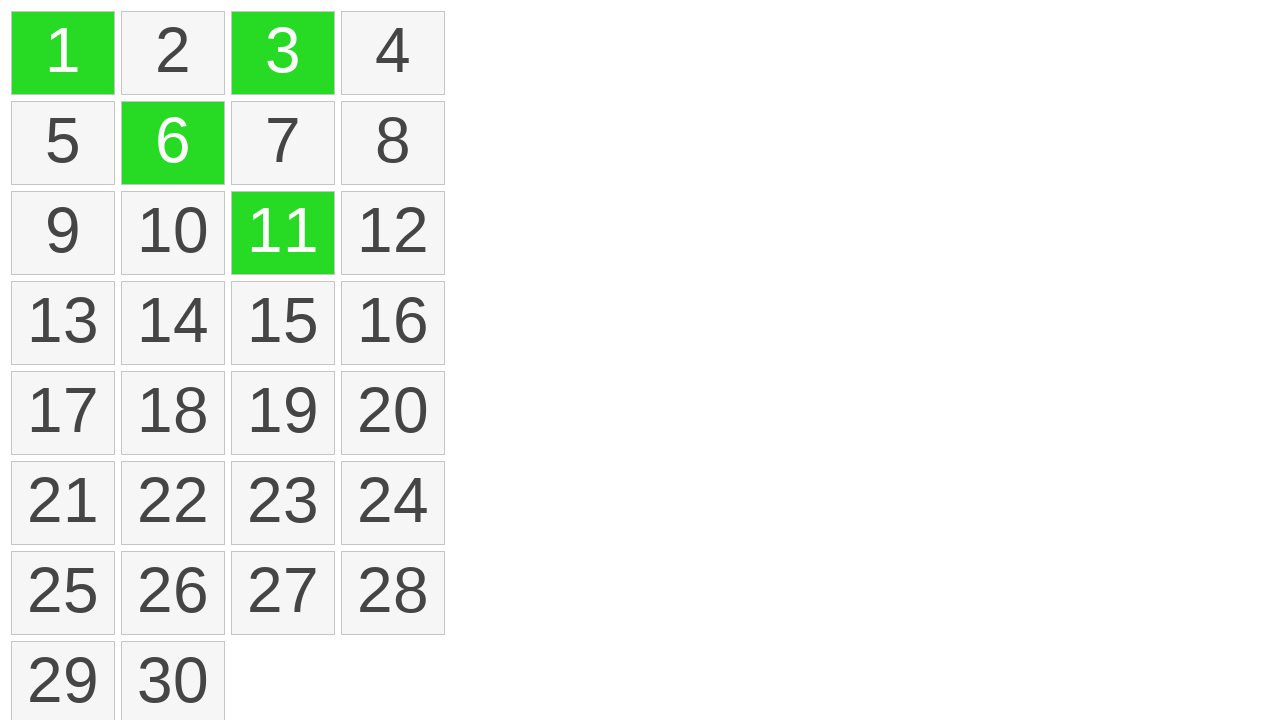

Verified second selected item is '3'
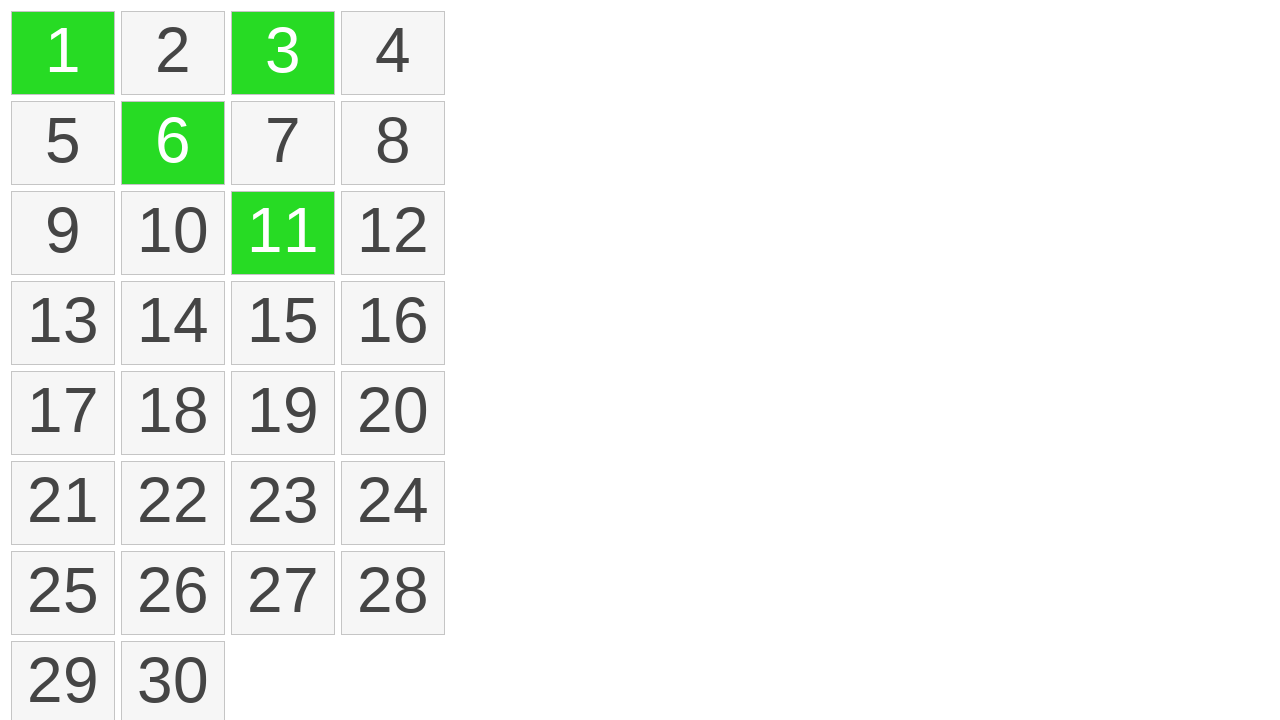

Verified third selected item is '6'
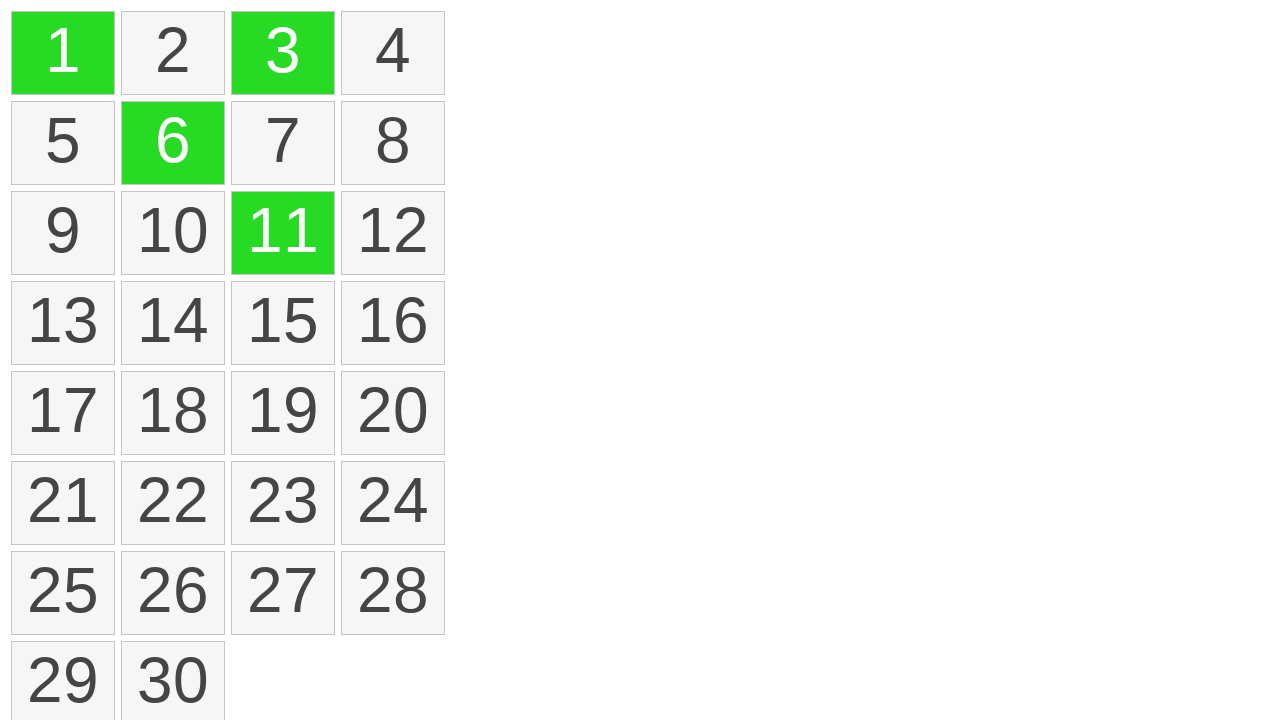

Verified fourth selected item is '11'
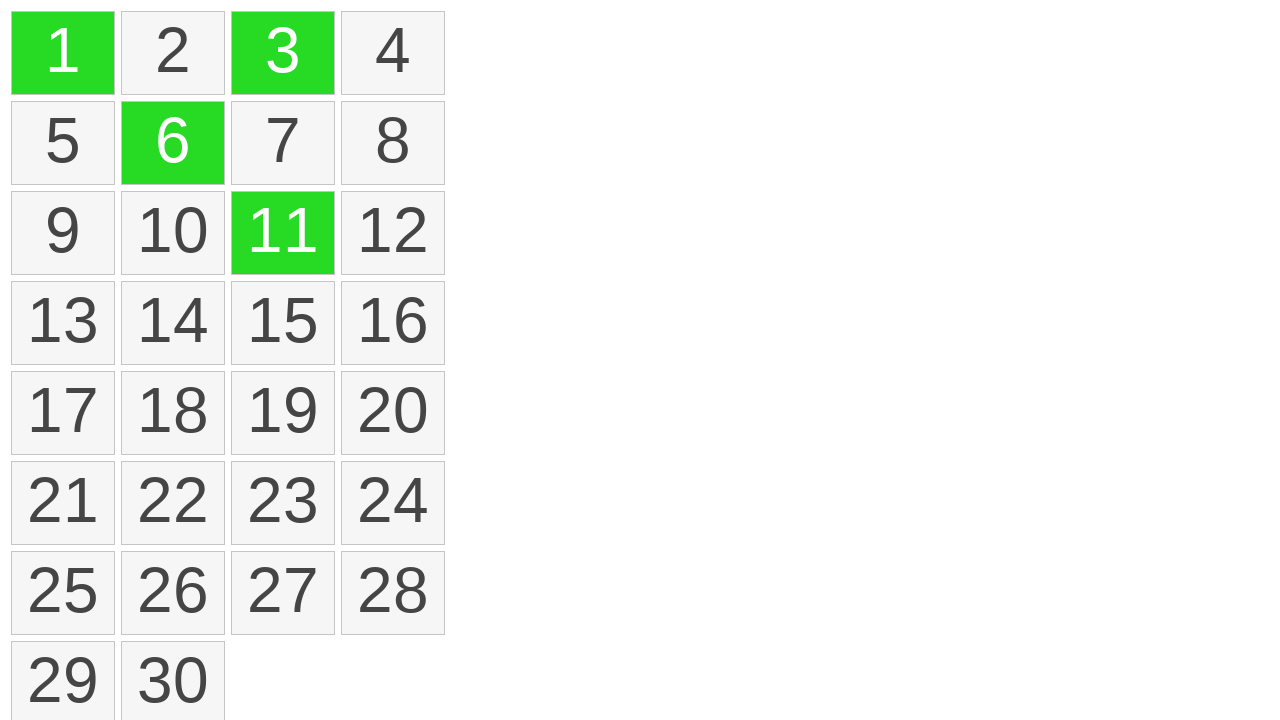

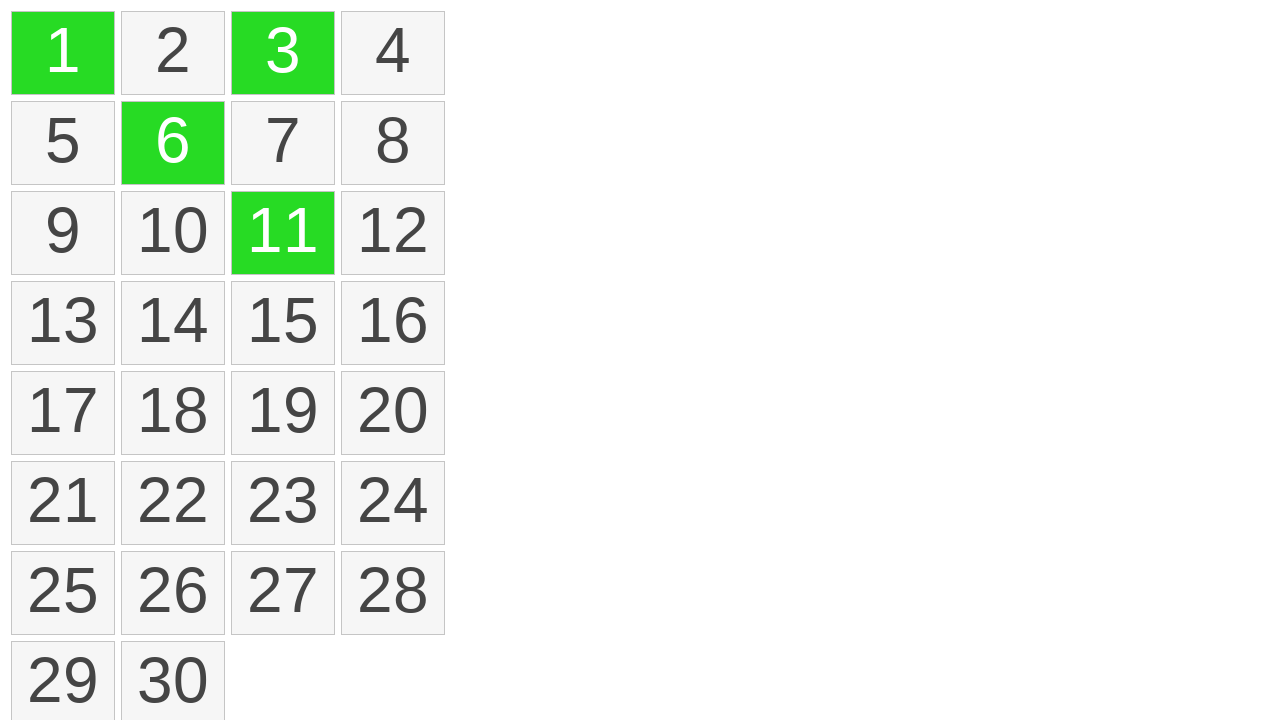